Tests window handling by clicking a link that opens a new window, extracting text from the new window, and using that text to fill a form field in the original window

Starting URL: https://rahulshettyacademy.com/loginpagePractise/

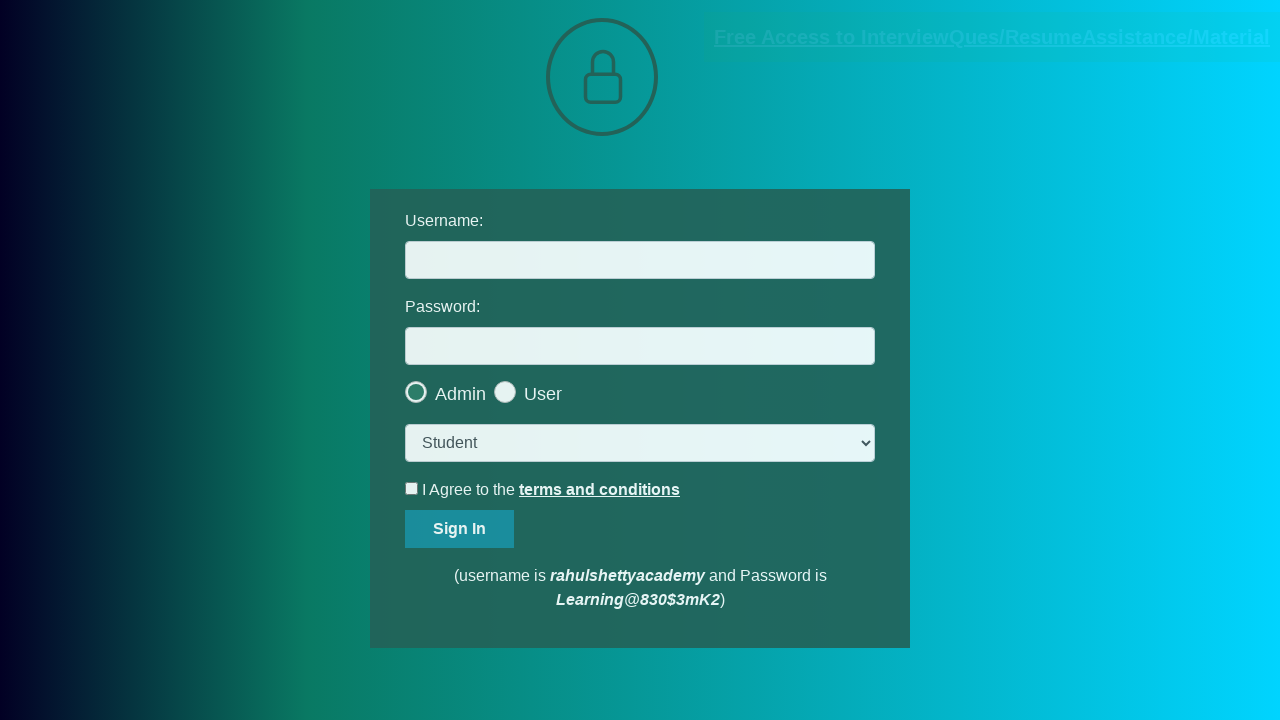

Clicked blinking text link to open new window at (992, 37) on a.blinkingText
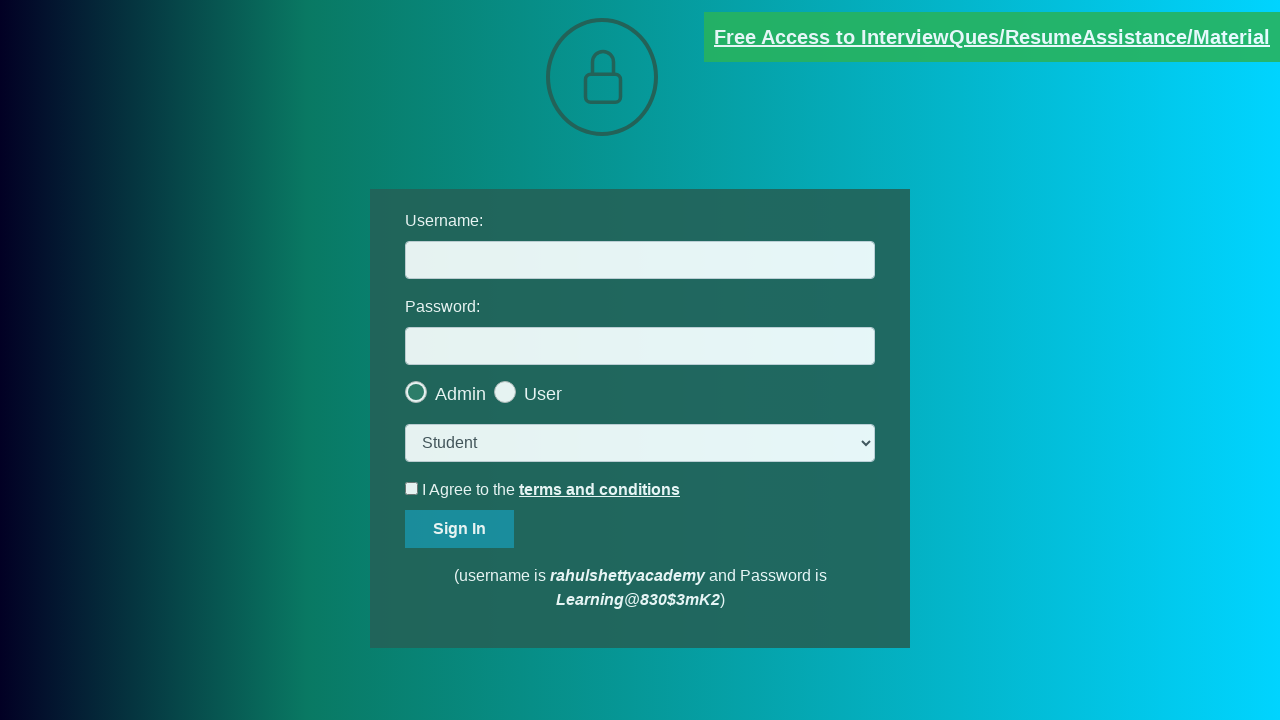

New window/tab opened and captured
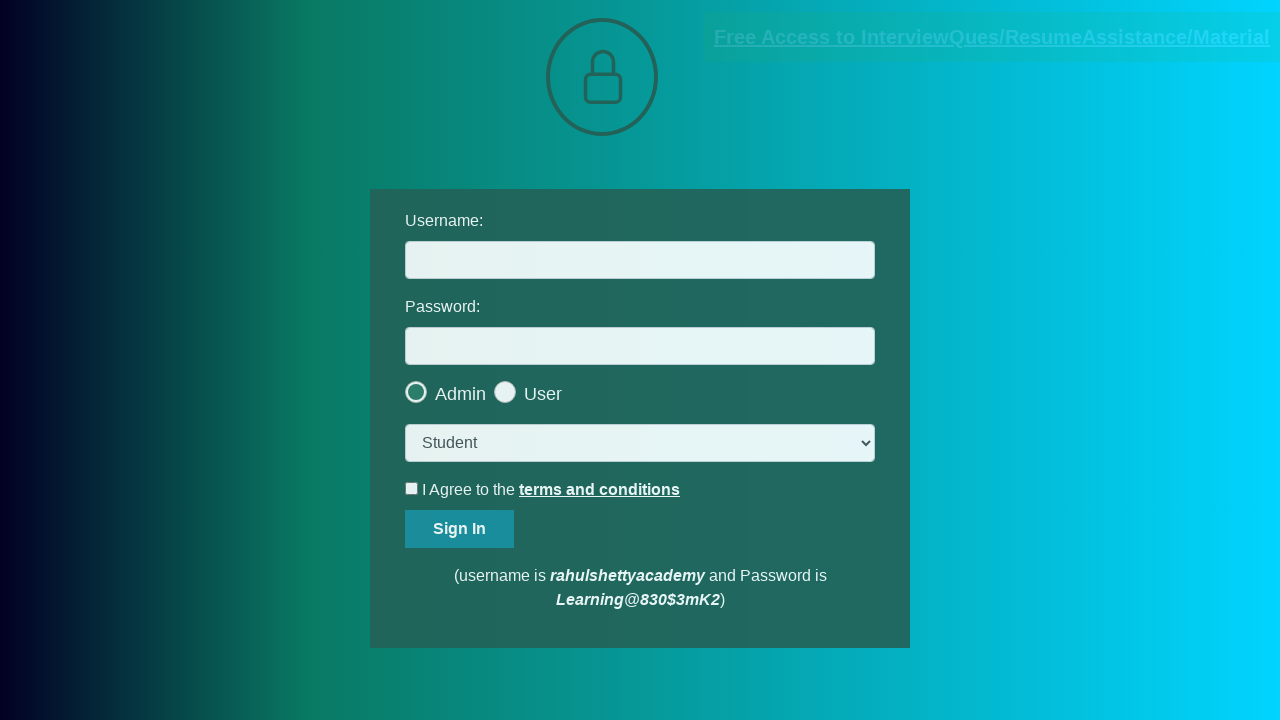

Waited for red paragraph text to load in new window
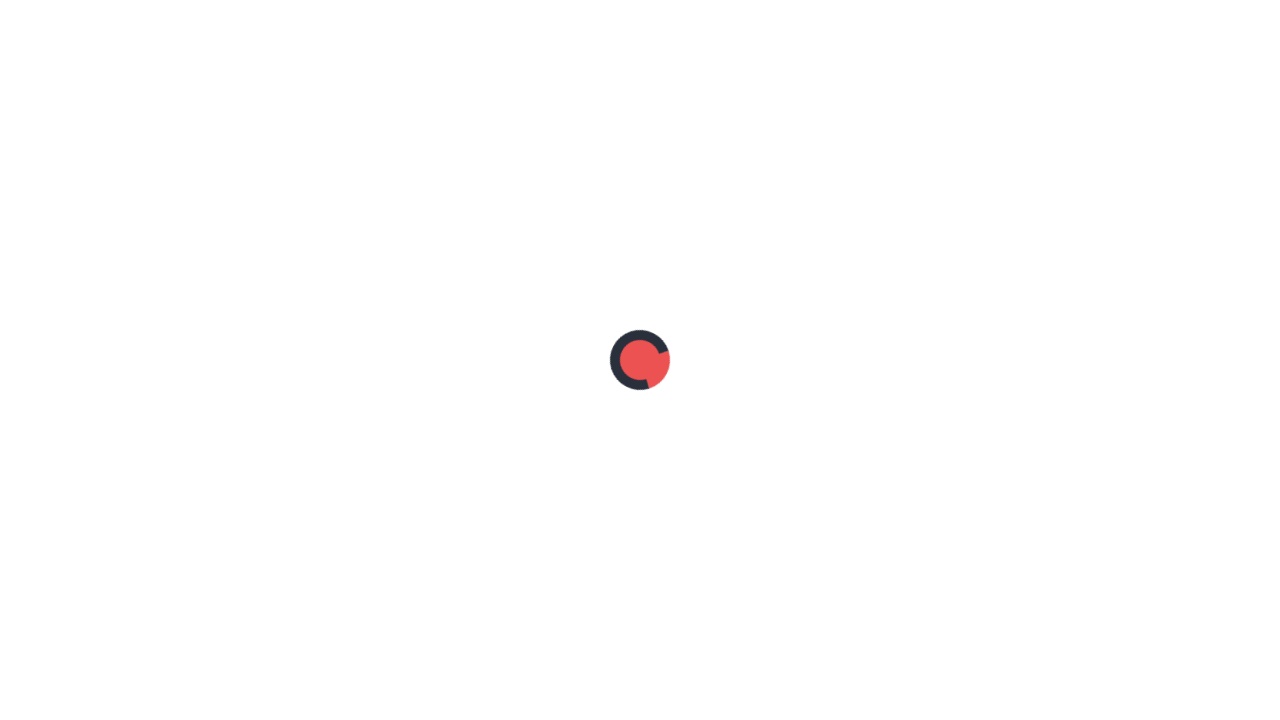

Extracted text content from red paragraph
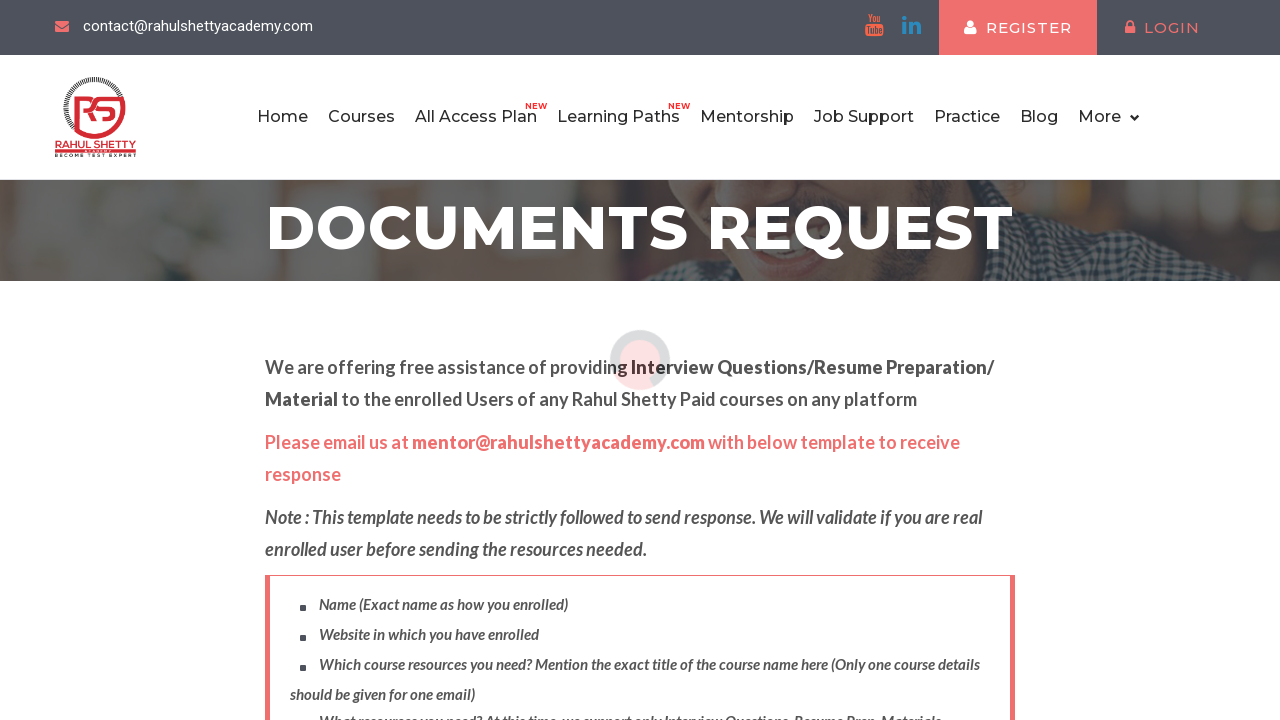

Parsed username from text: mentor@rahulshettyacademy.com
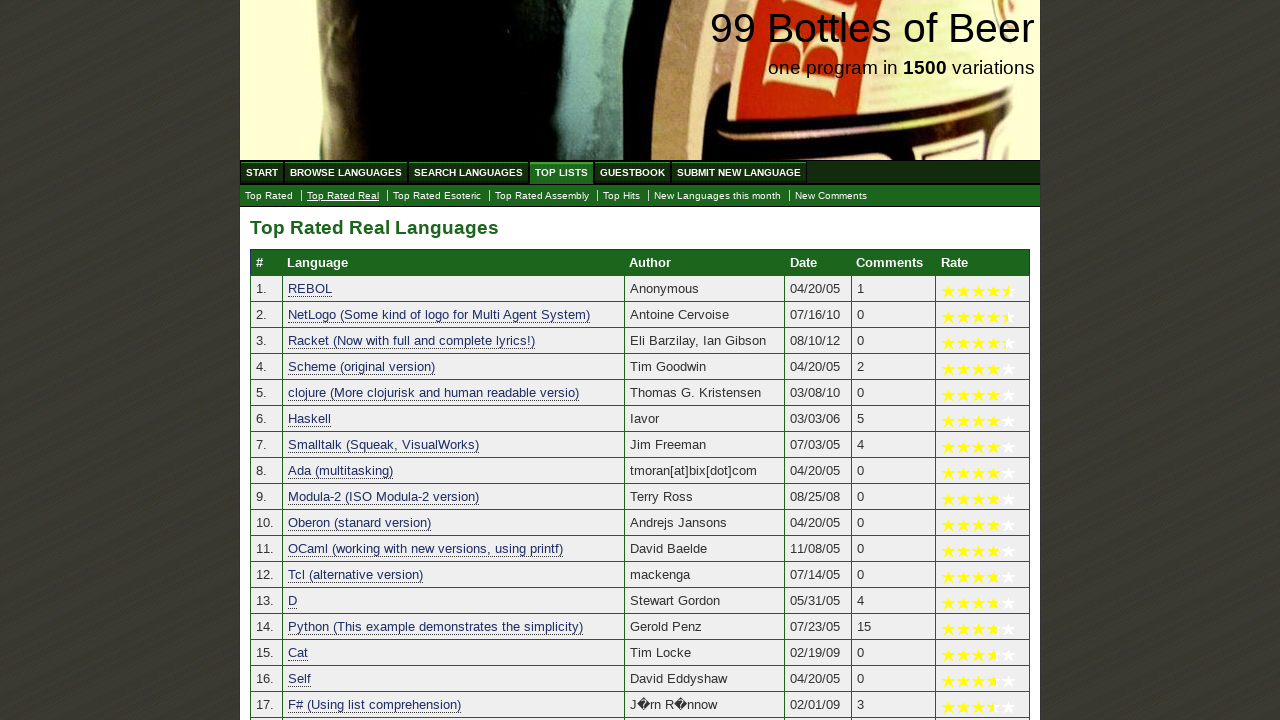

Closed new window and switched back to original window on #username
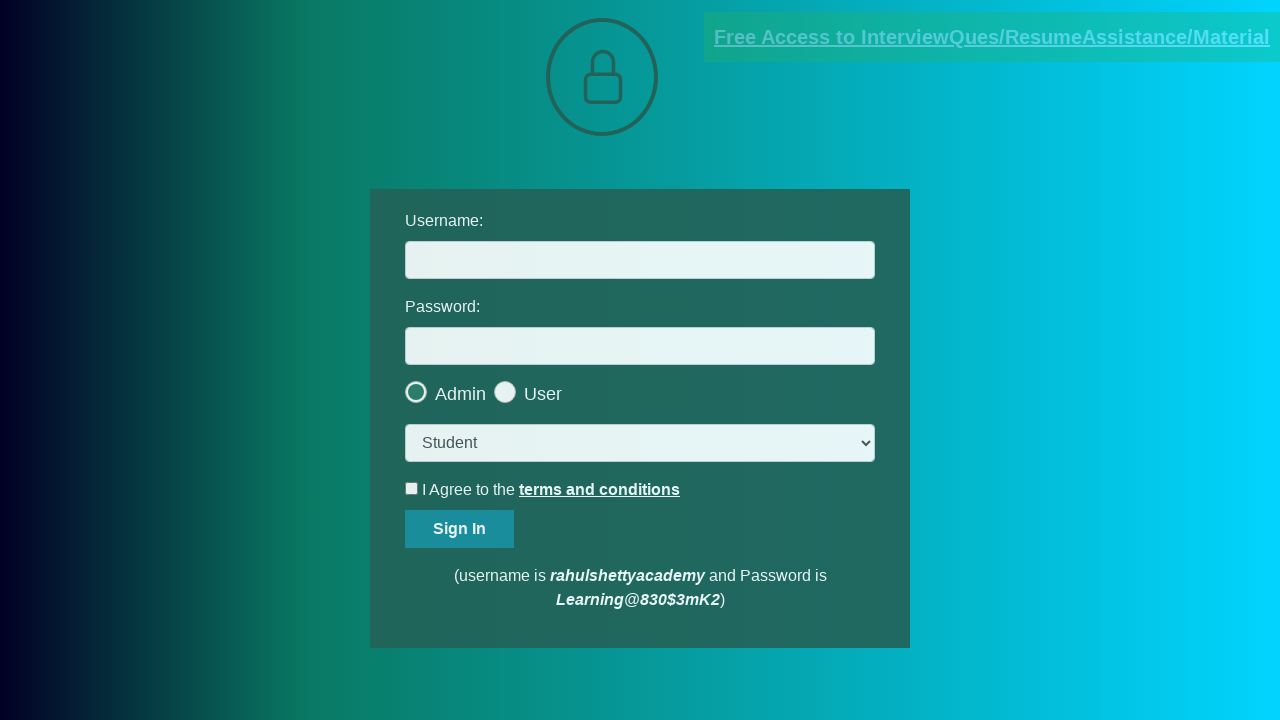

Filled username field with extracted value: mentor@rahulshettyacademy.com
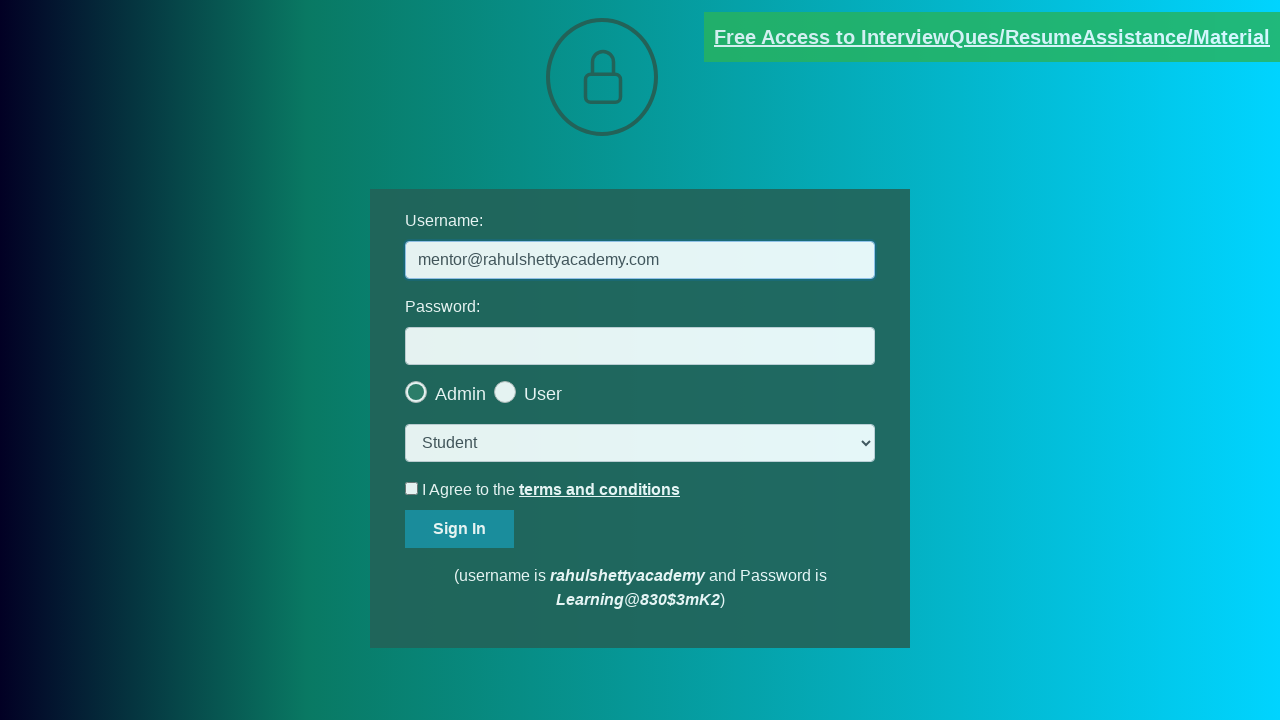

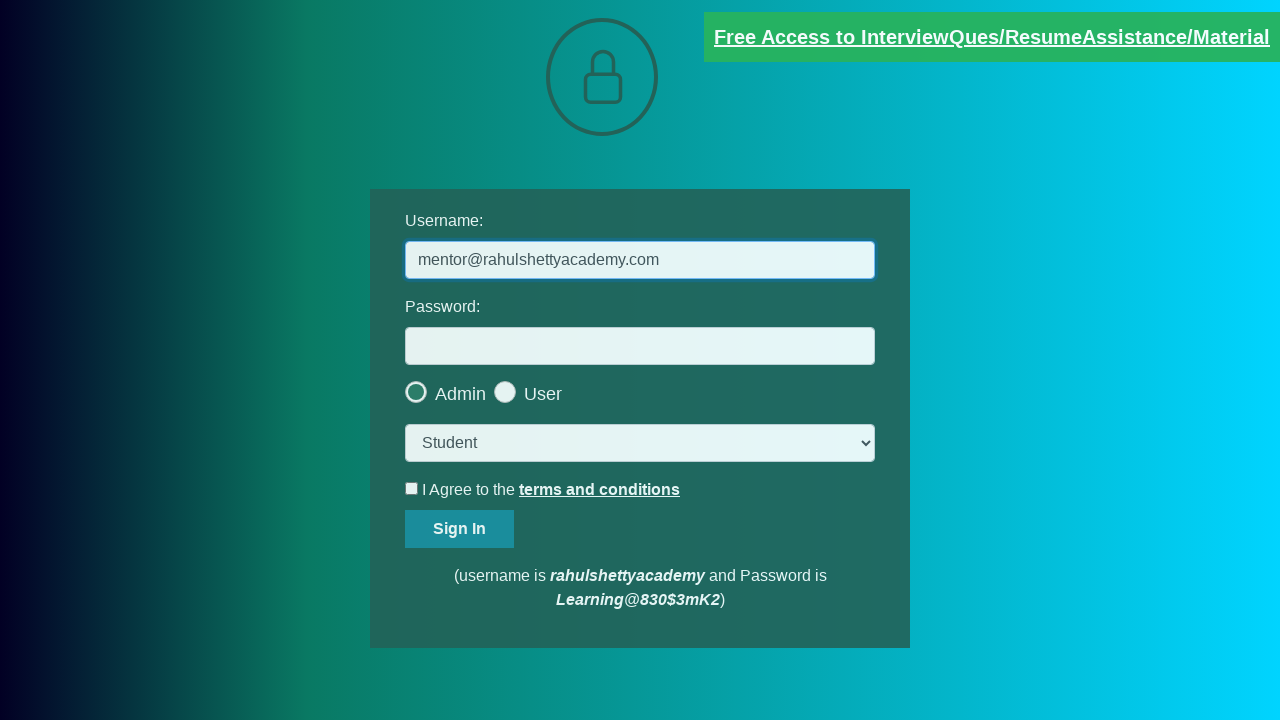